Tests the blog button by clicking it and verifying navigation to the blog subdomain

Starting URL: https://ithillel.ua/

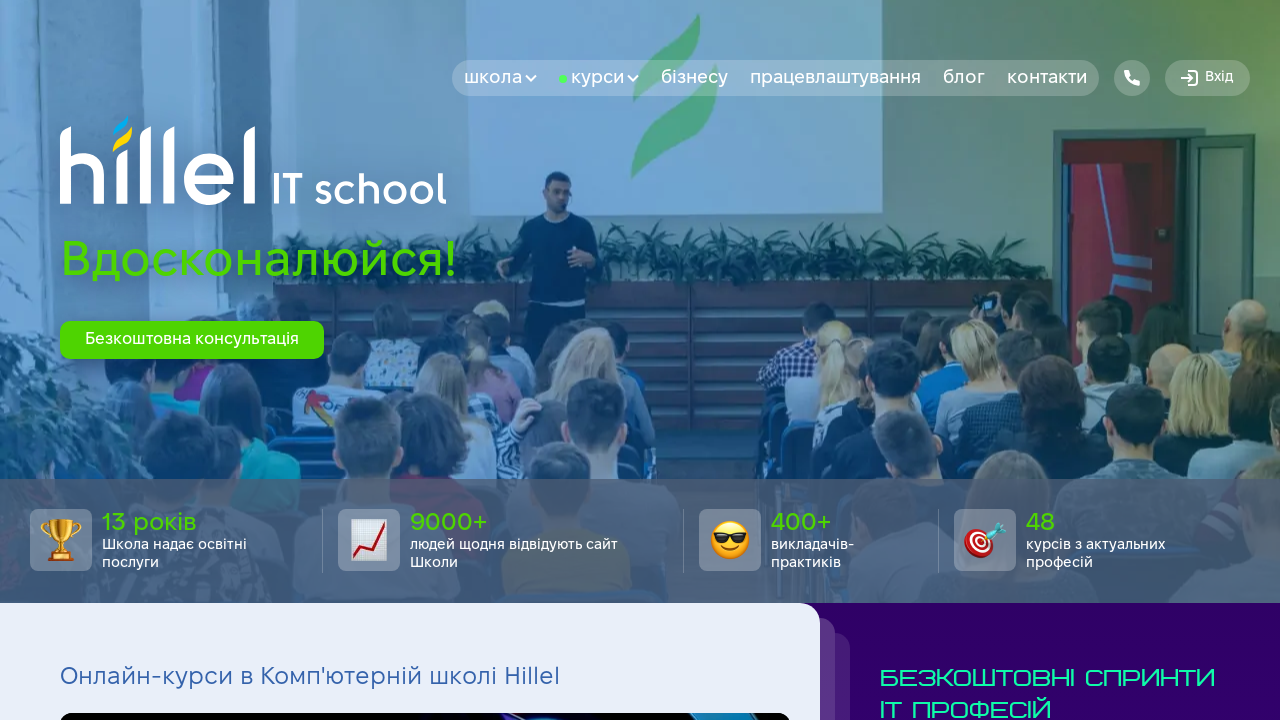

Clicked the blog button with 'блог' text at (964, 78) on a:has-text('блог')
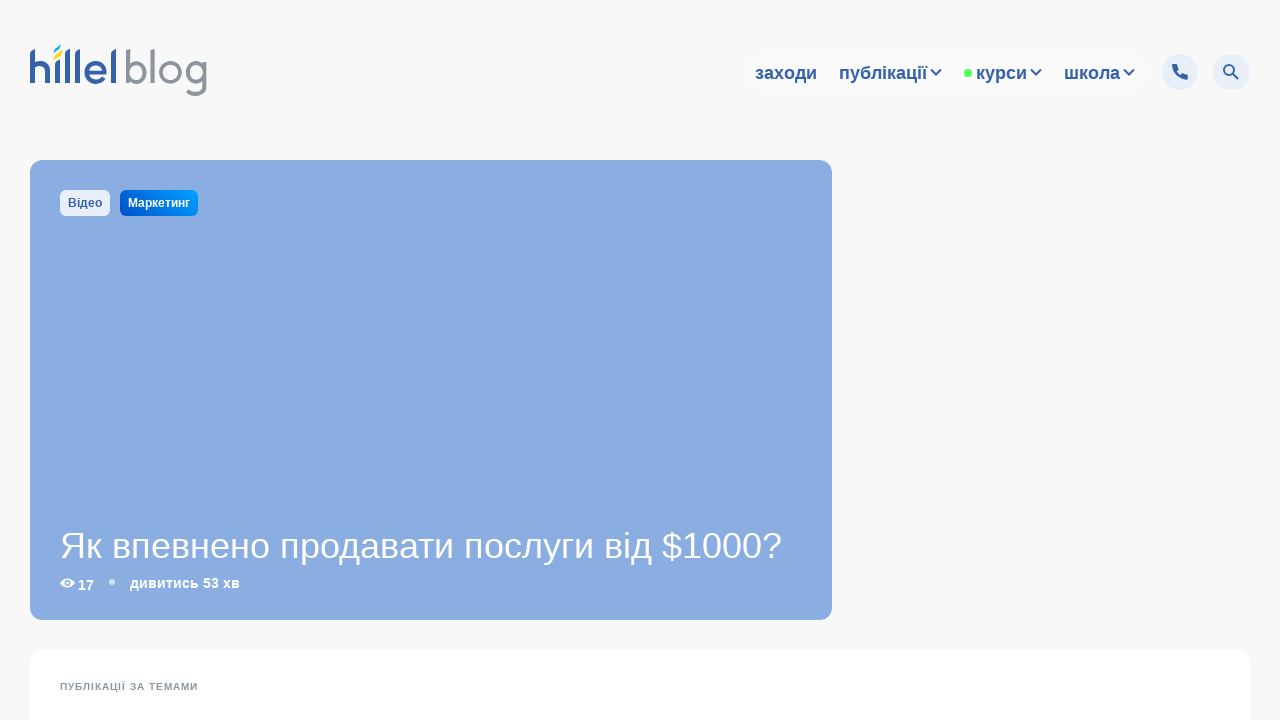

Verified navigation to blog subdomain (blog.ithillel.ua)
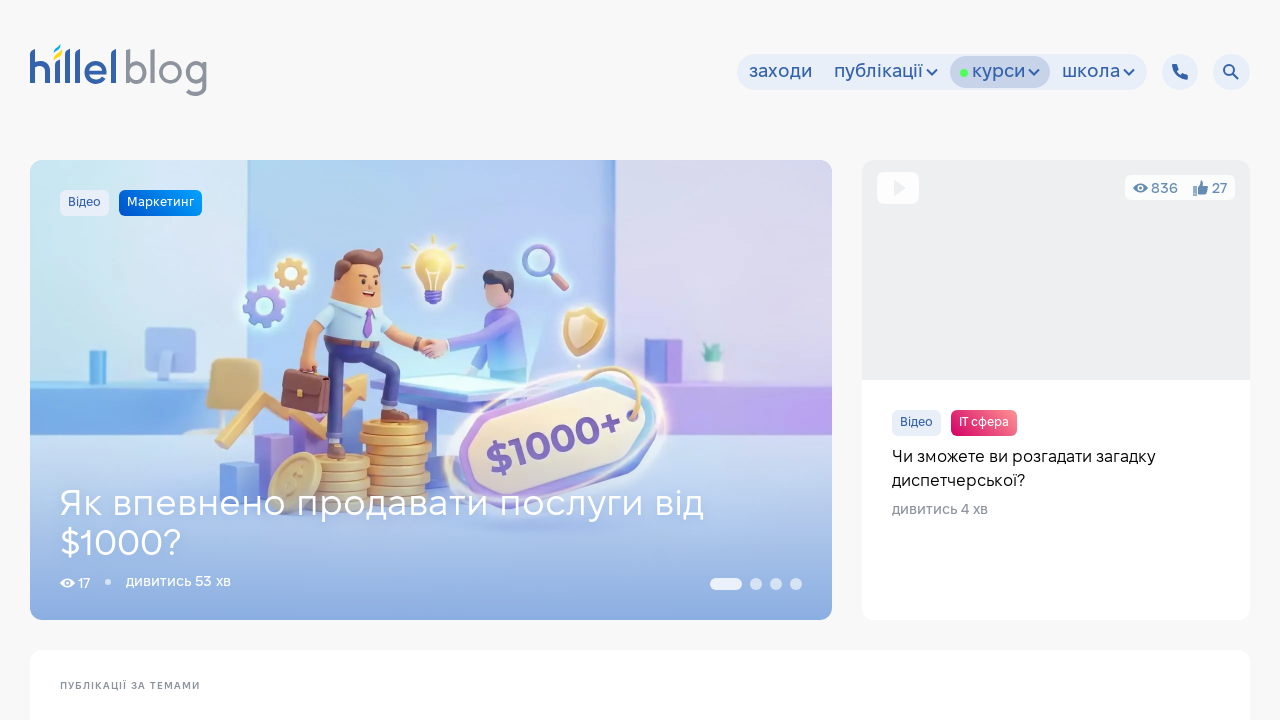

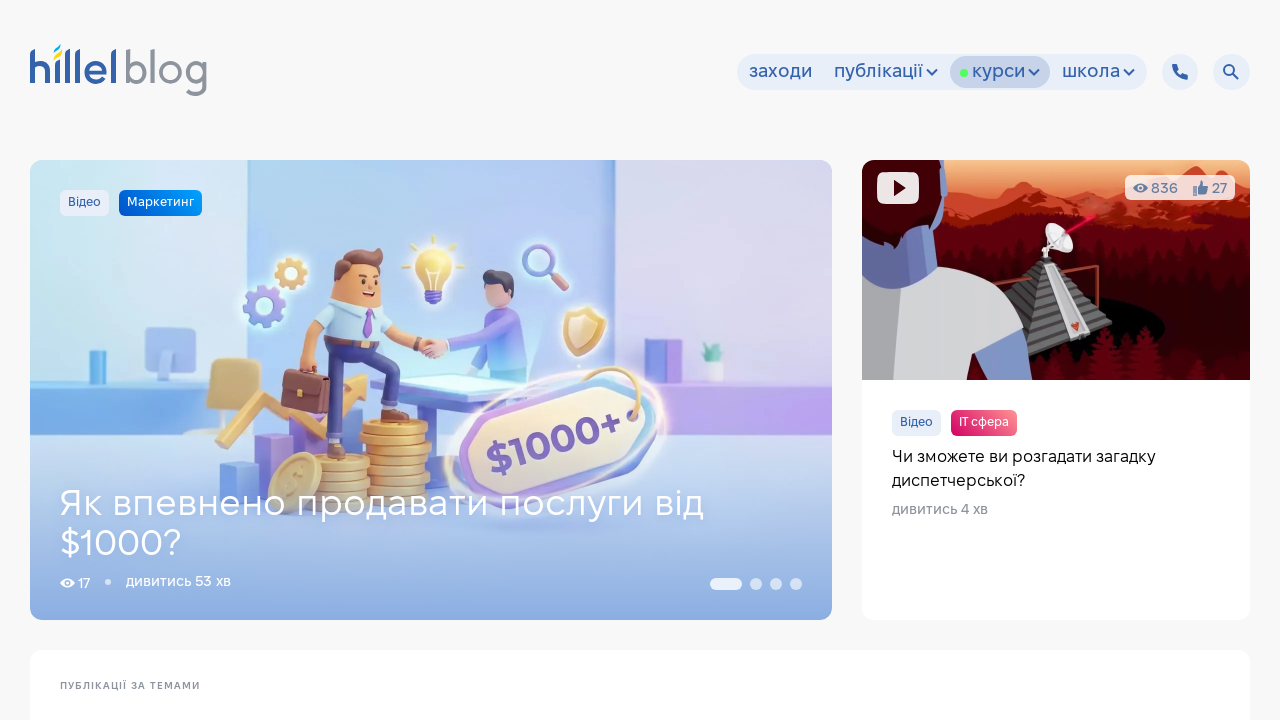